Tests word generation with value of 5 words

Starting URL: https://www.lipsum.com/

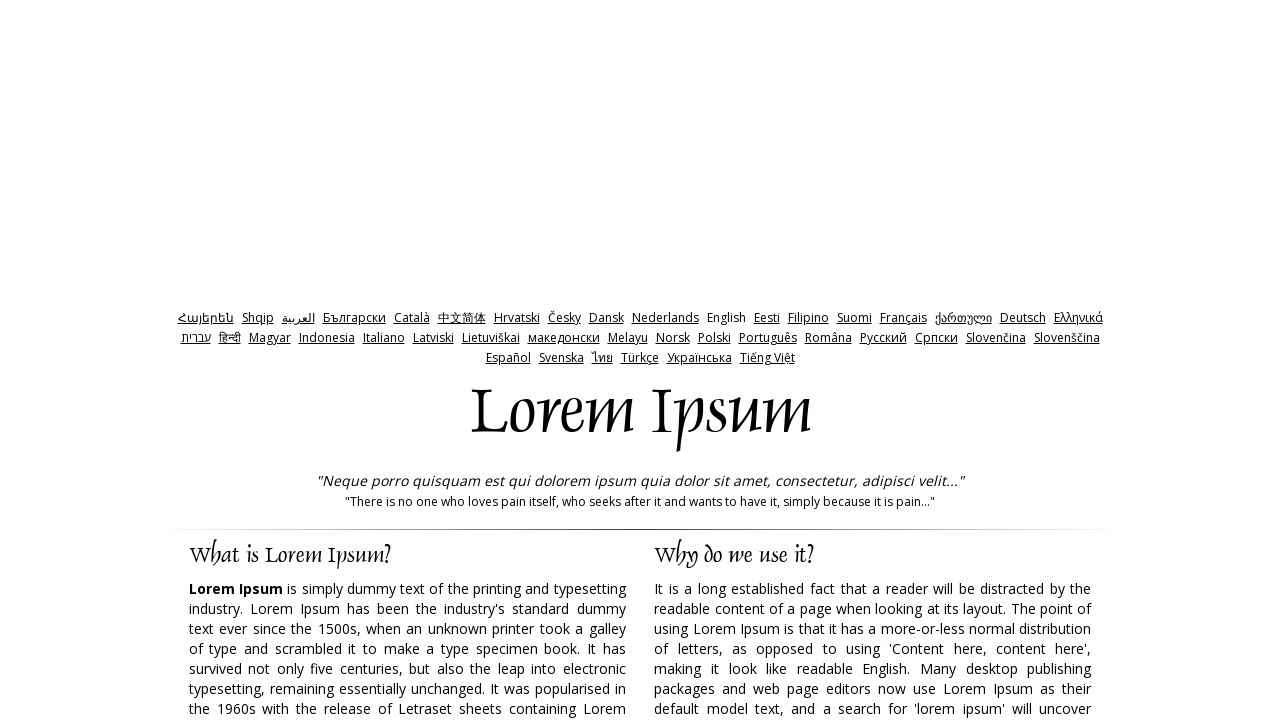

Clicked on words radio button at (768, 360) on label[for='words']
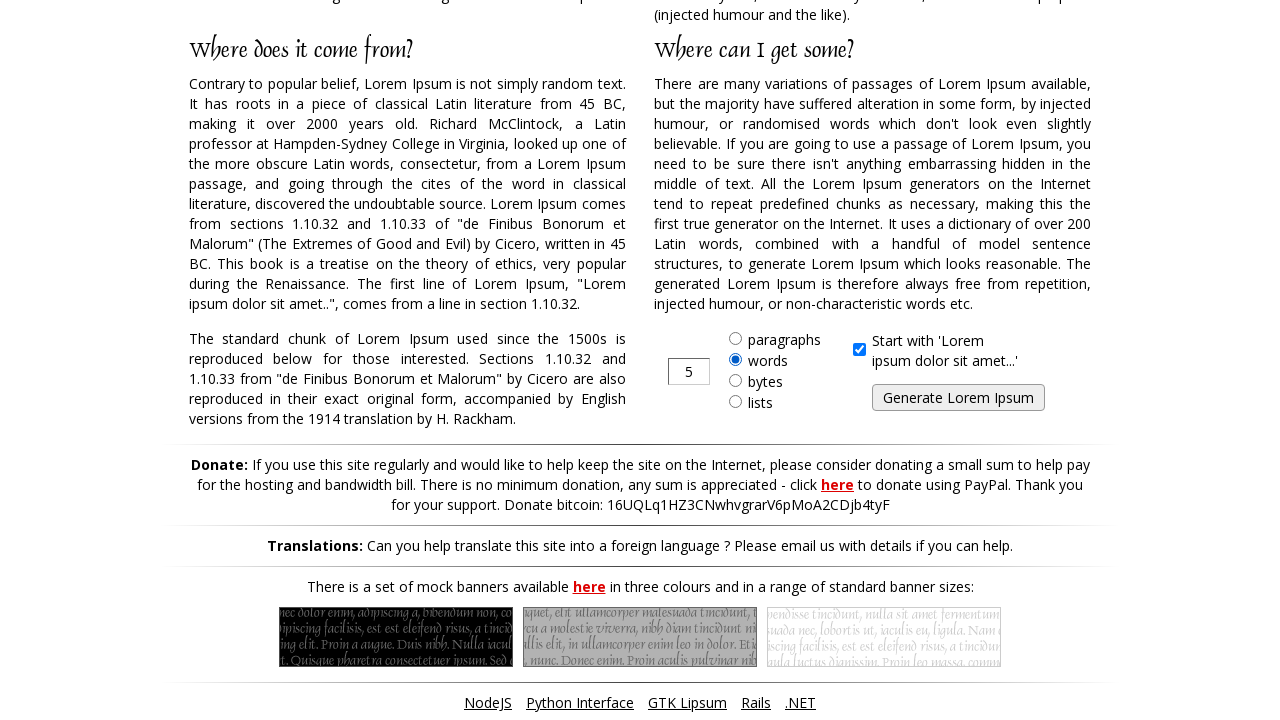

Cleared the input field on input[type='text']
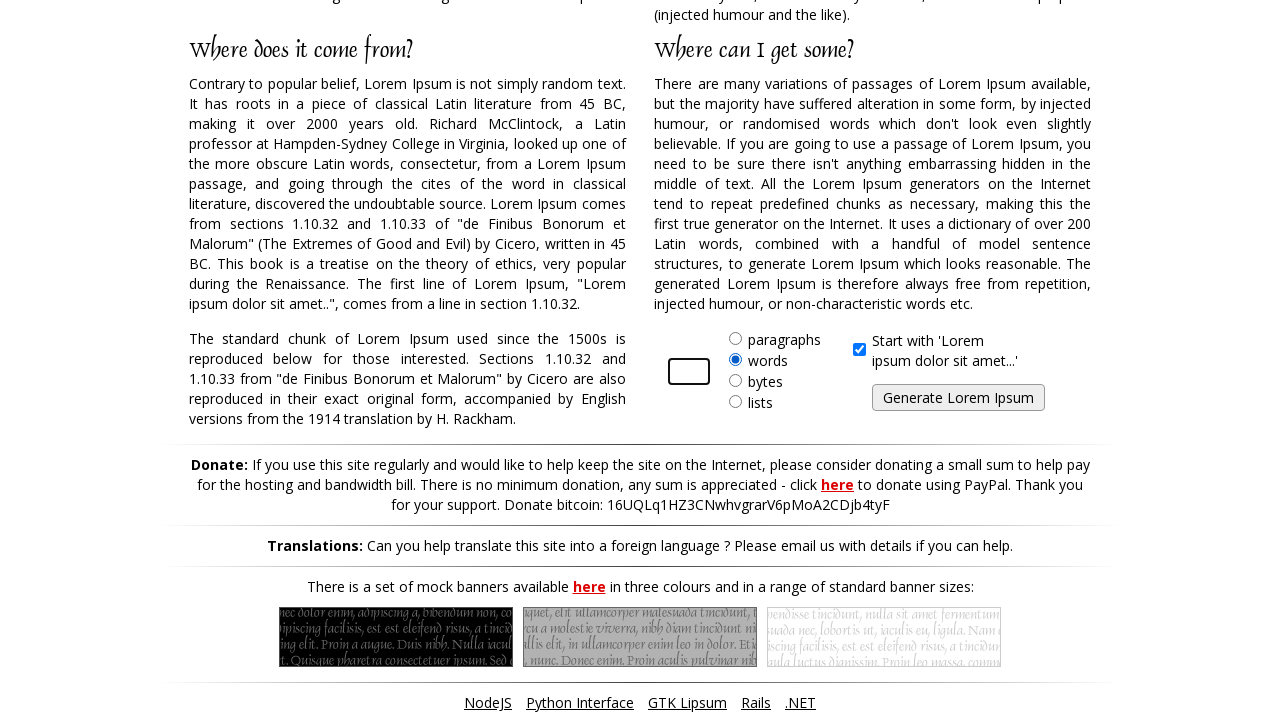

Filled input field with value '5' for word generation on input[type='text']
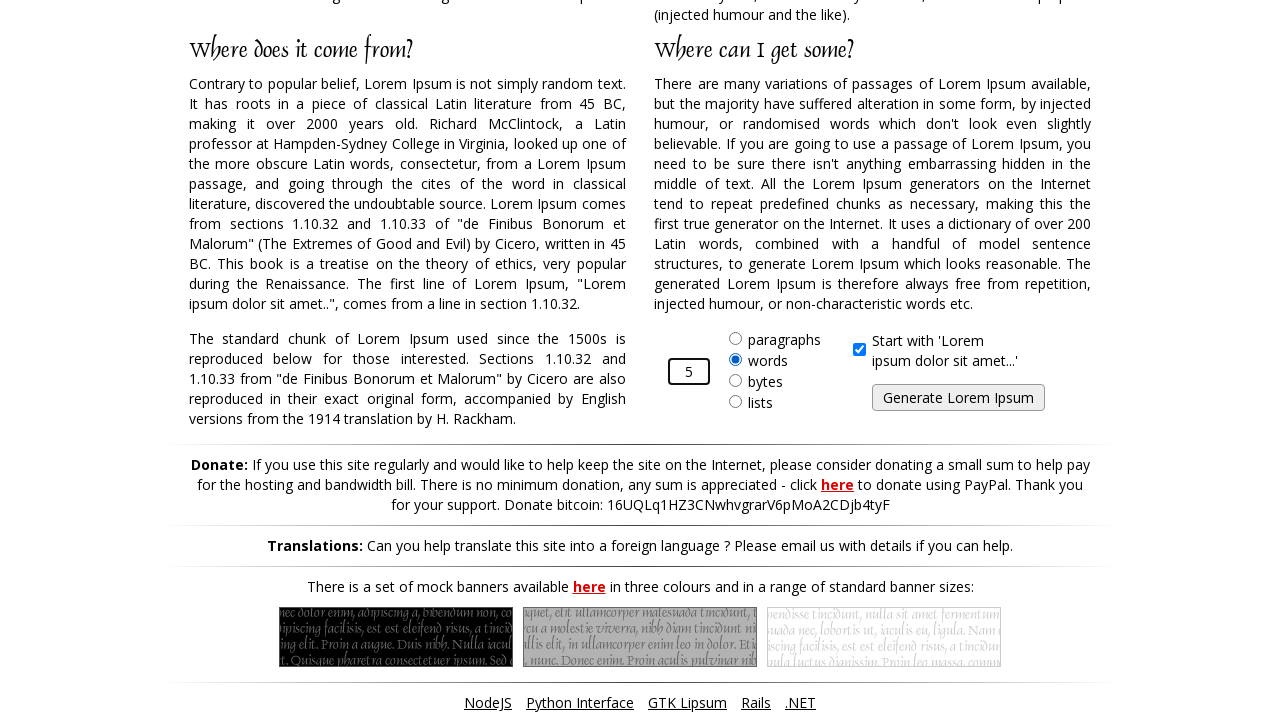

Submitted the form to generate 5 words at (958, 398) on input[type='submit']
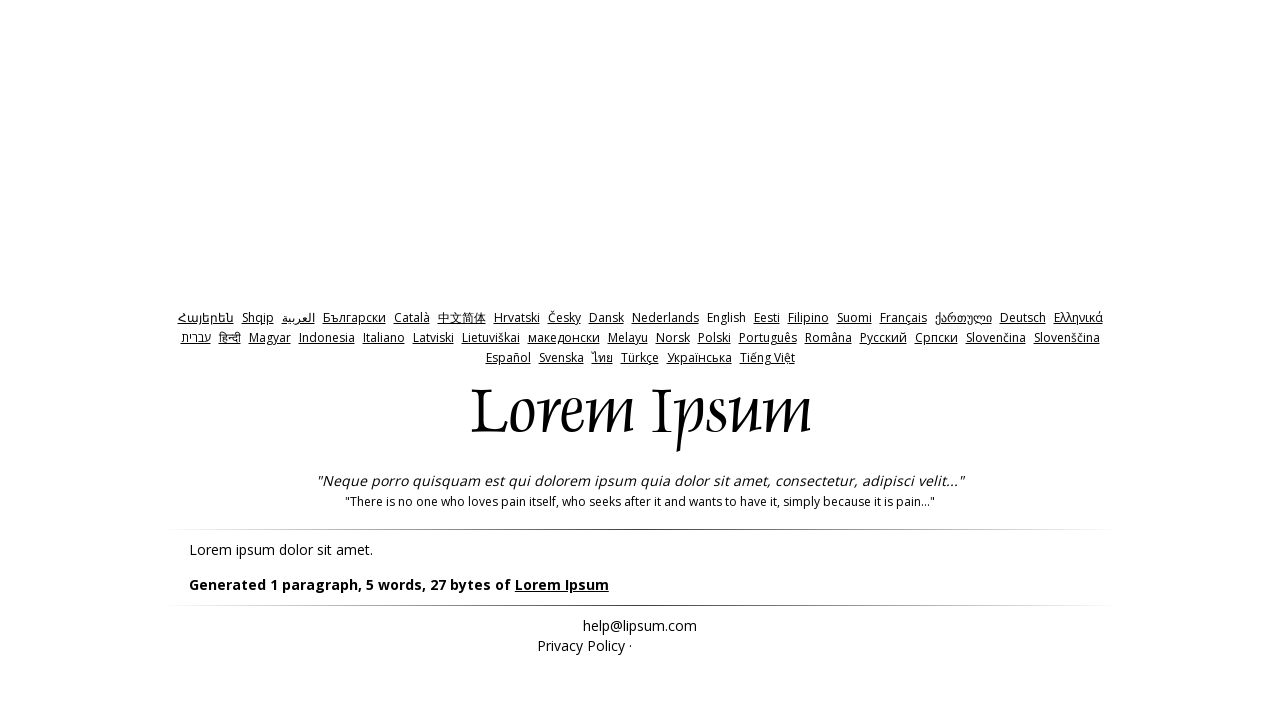

Generated content loaded and displayed
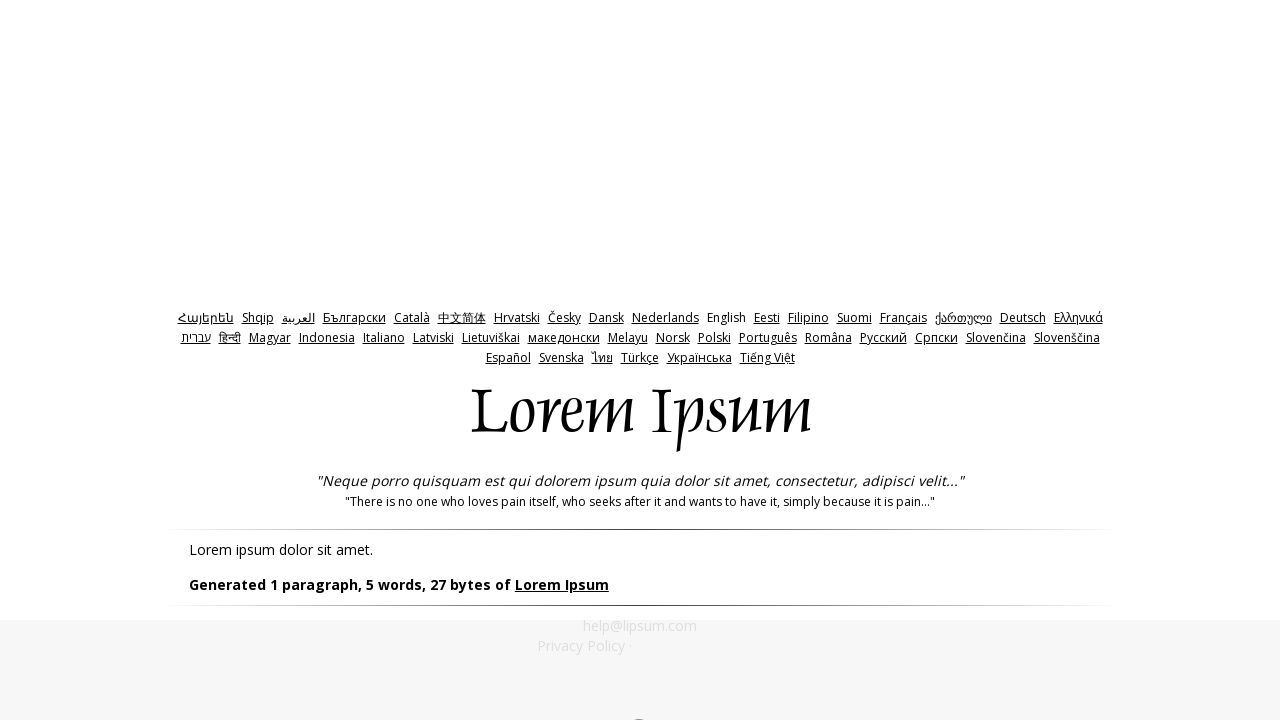

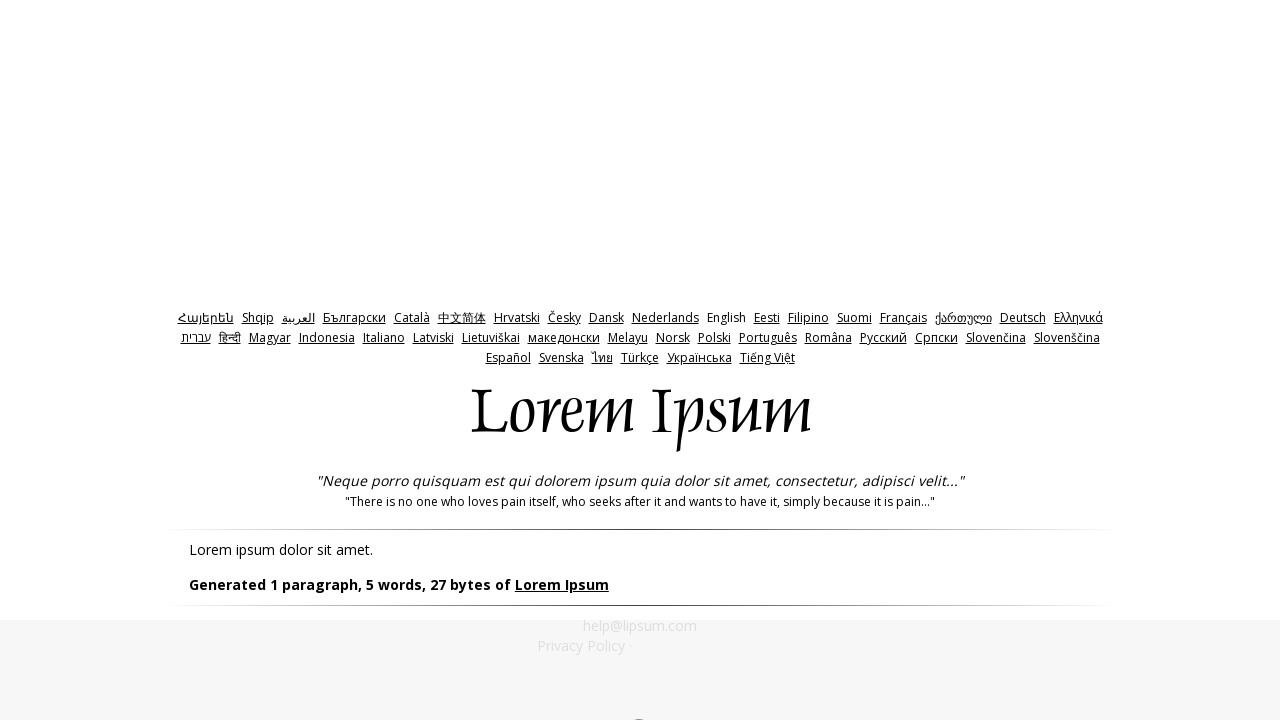